Tests dropdown selection functionality by selecting a specific option from a course dropdown menu

Starting URL: https://www.hyrtutorials.com/p/html-dropdown-elements-practice.html

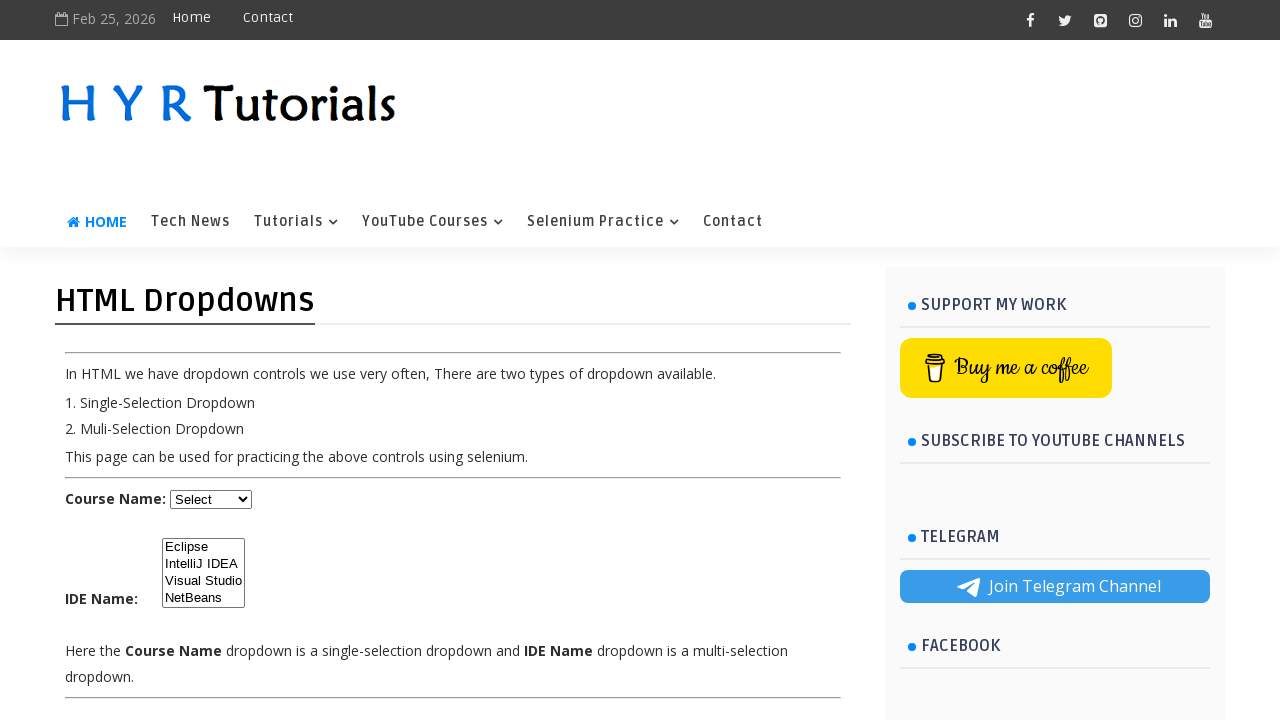

Located the course dropdown element
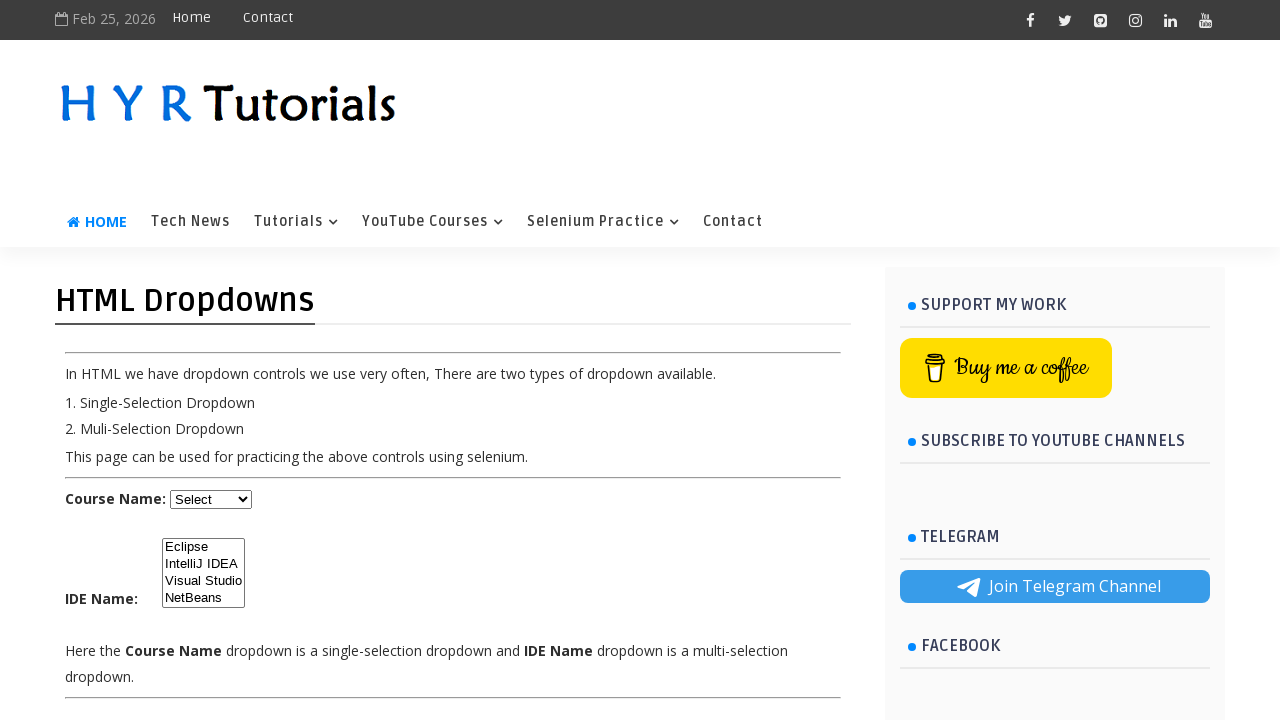

Retrieved all dropdown options - Total: 5 options available
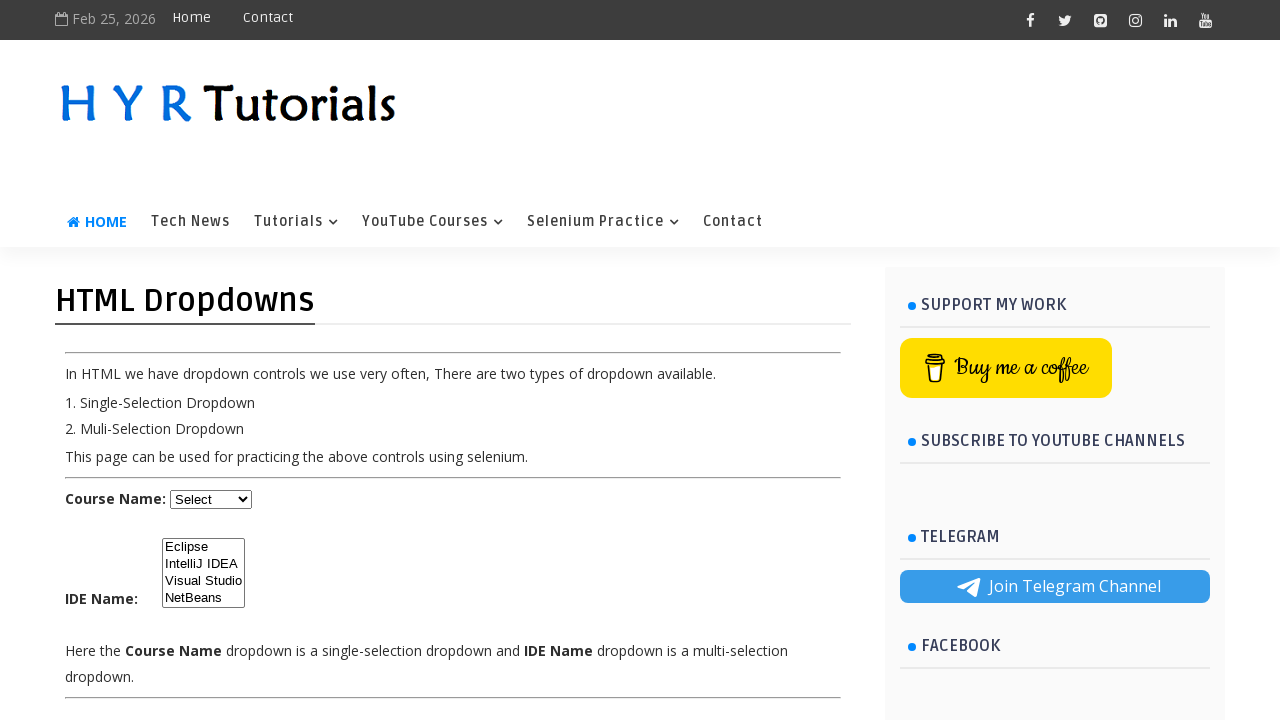

Selected 'Java' option from the dropdown on select#course
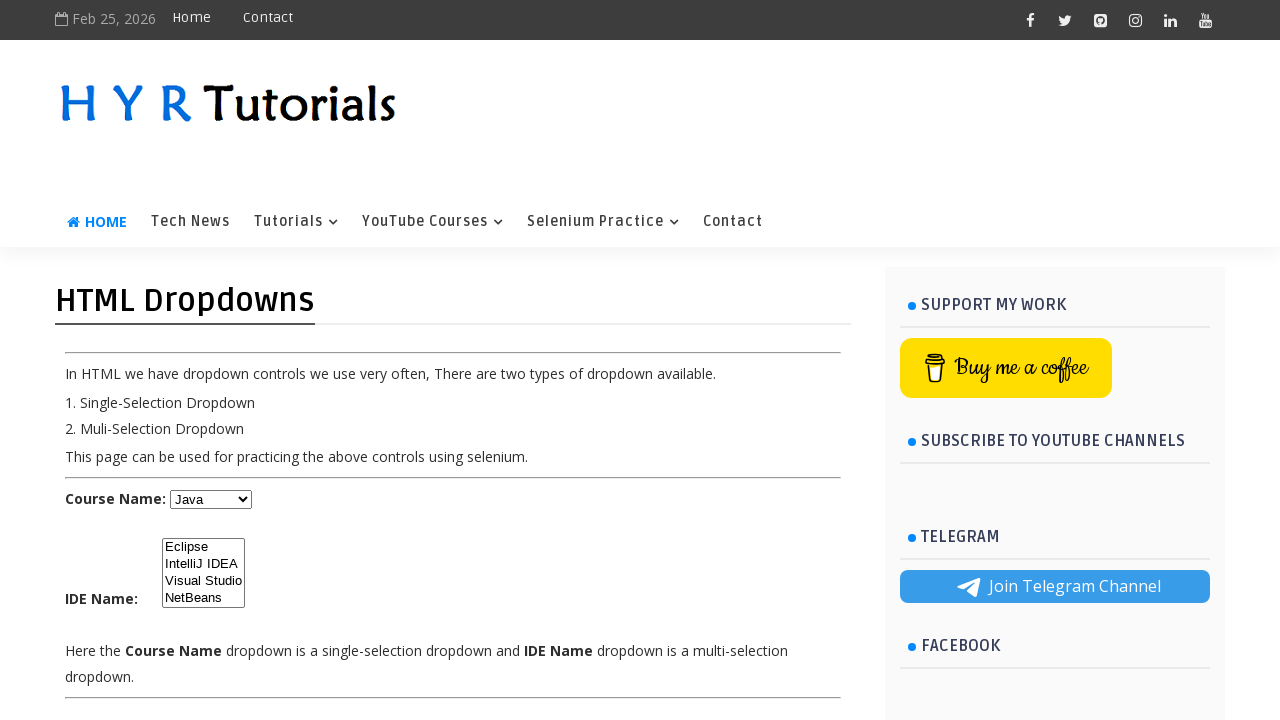

Verified that 'Java' option was successfully selected
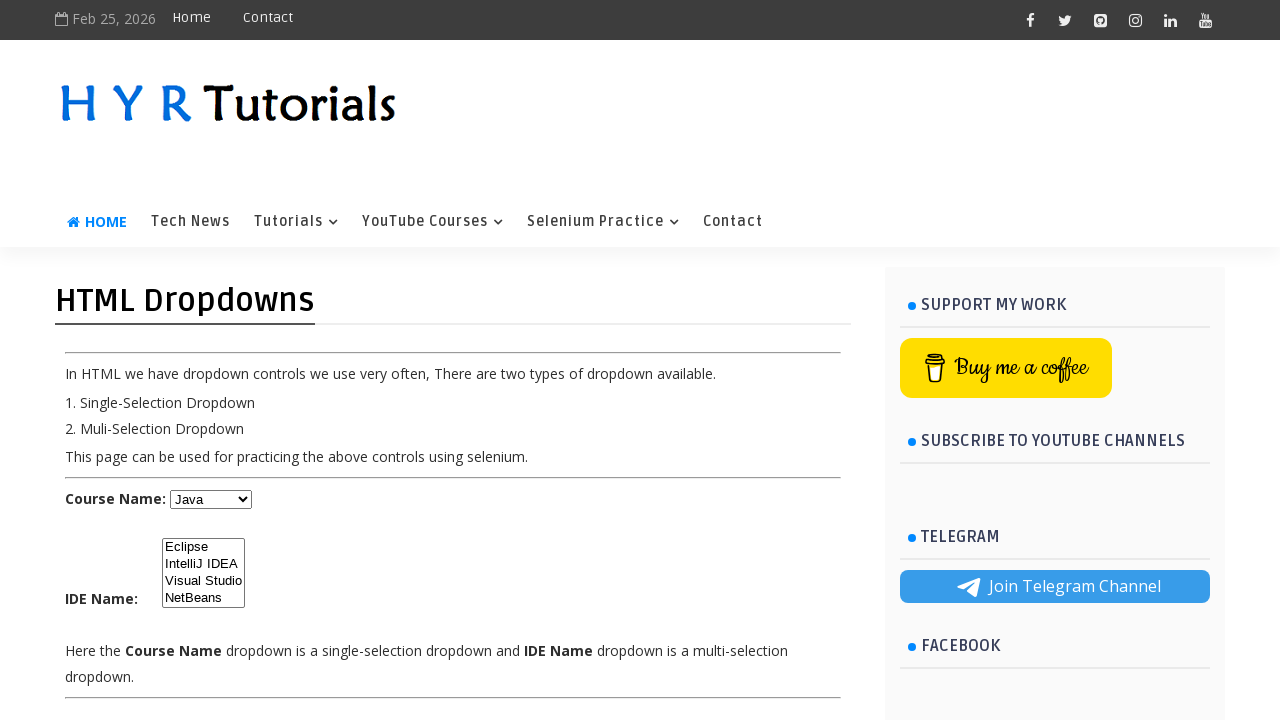

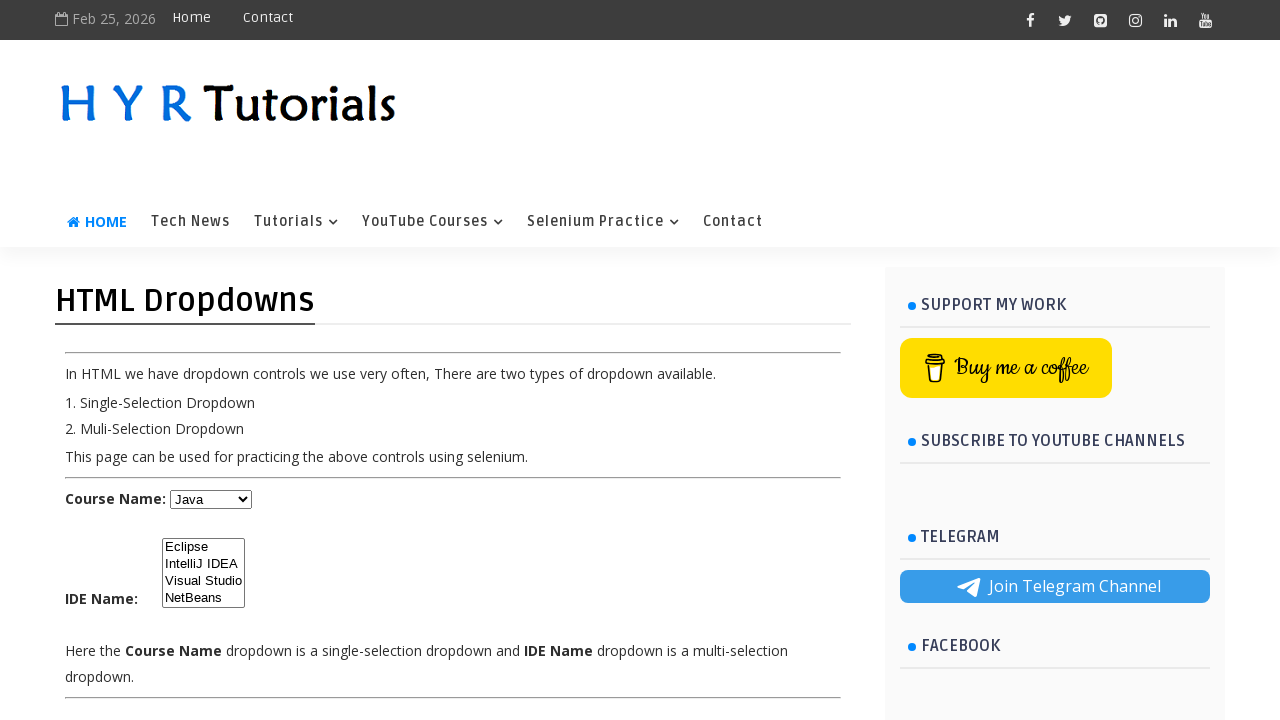